Tests hover functionality by hovering over multiple images and verifying that user information and profile links appear on hover

Starting URL: https://practice.cydeo.com/hovers

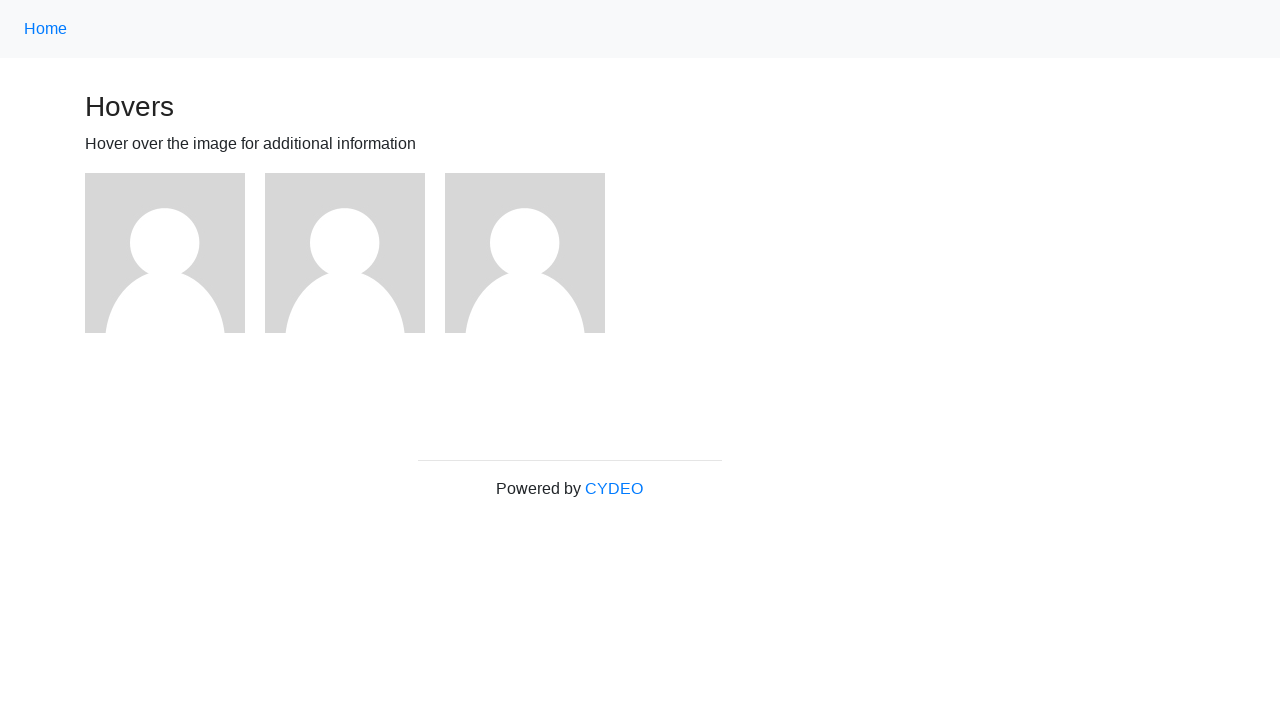

Navigated to jQuery UI droppable demo page
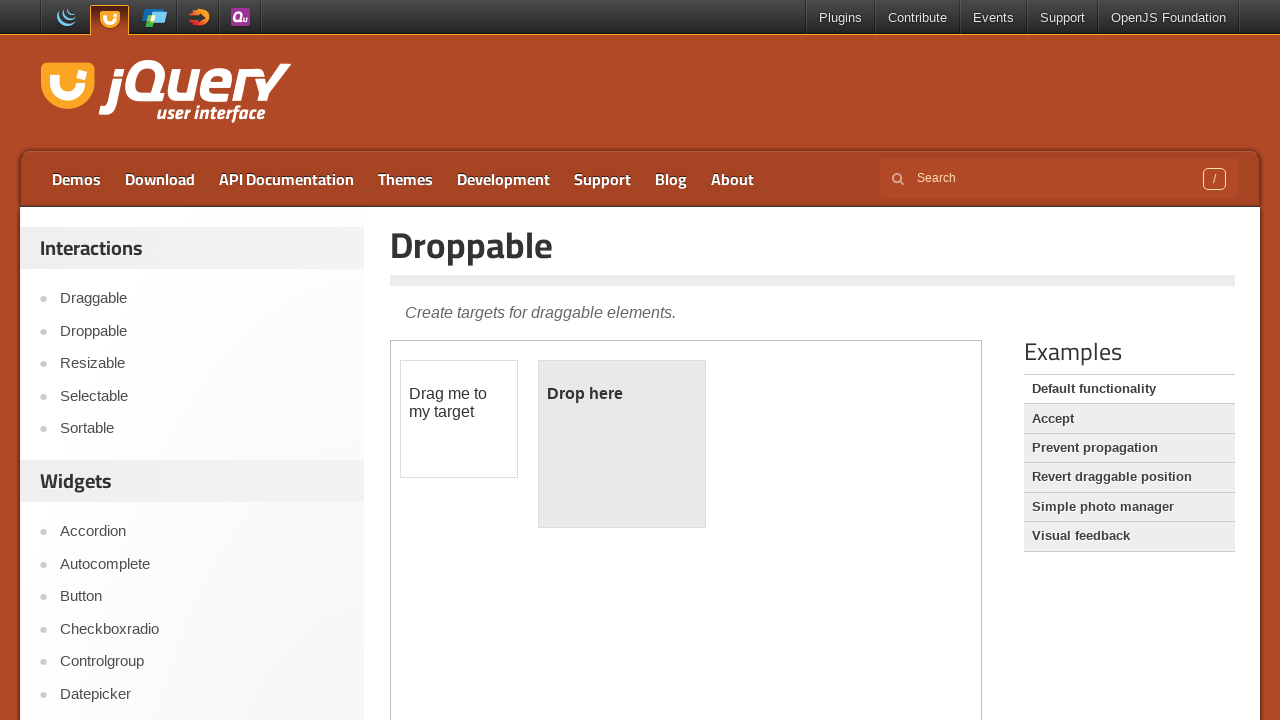

Located the demo iframe
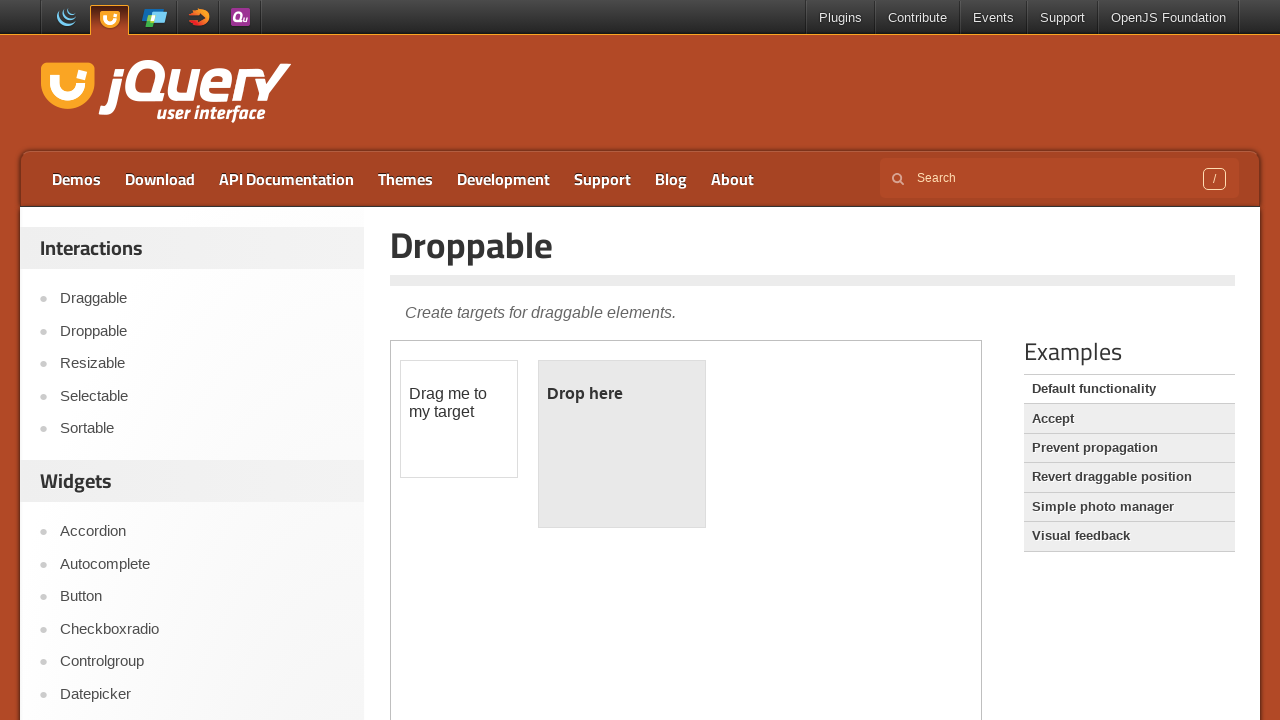

Located the draggable element
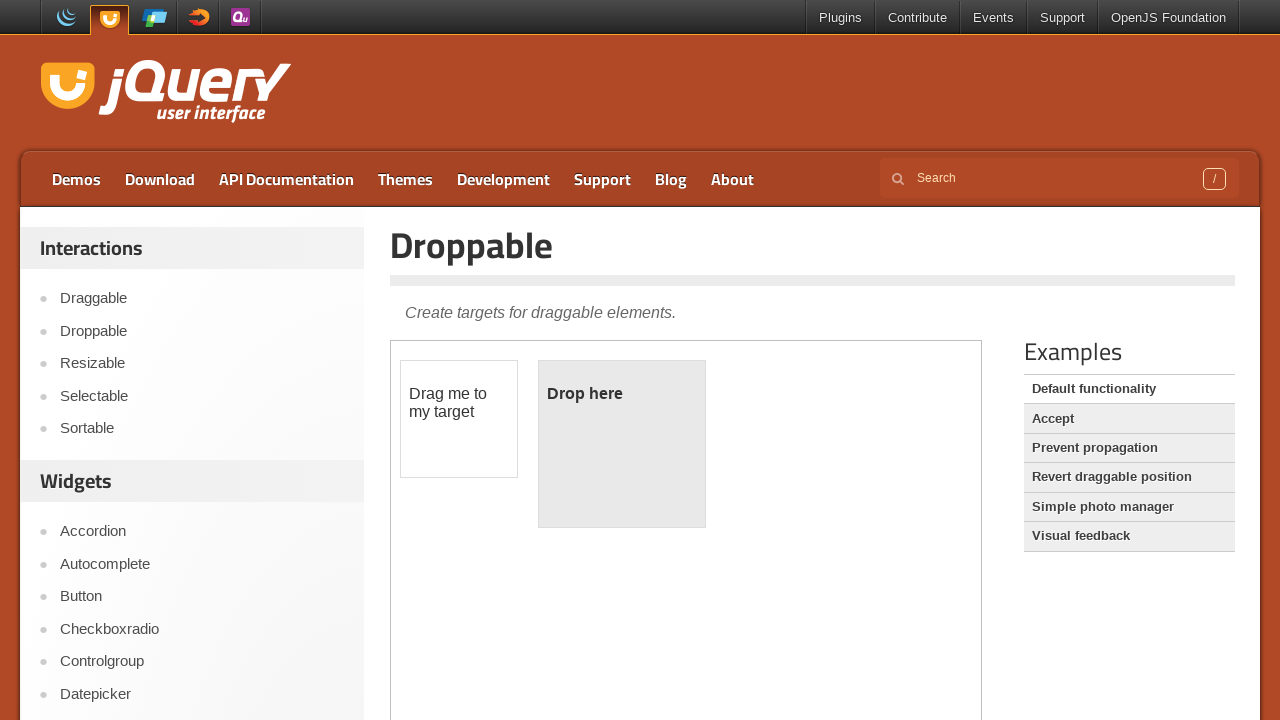

Located the droppable target area
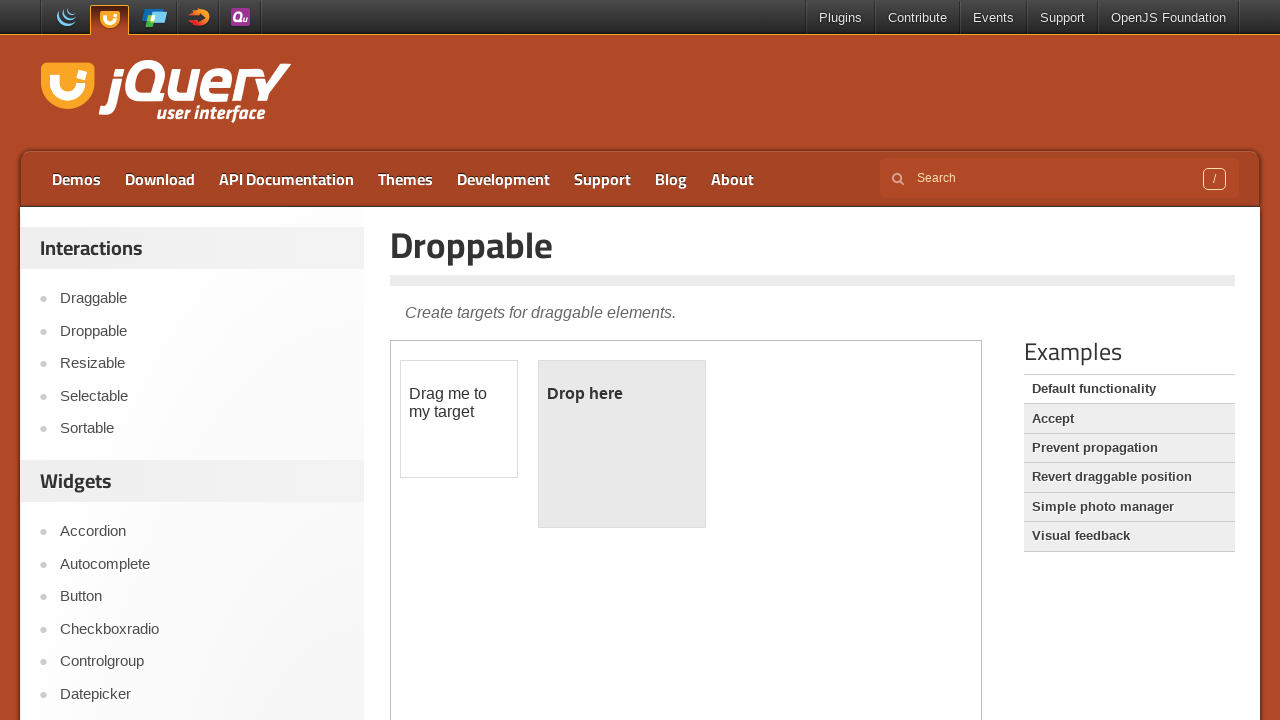

Dragged the draggable element onto the droppable target area
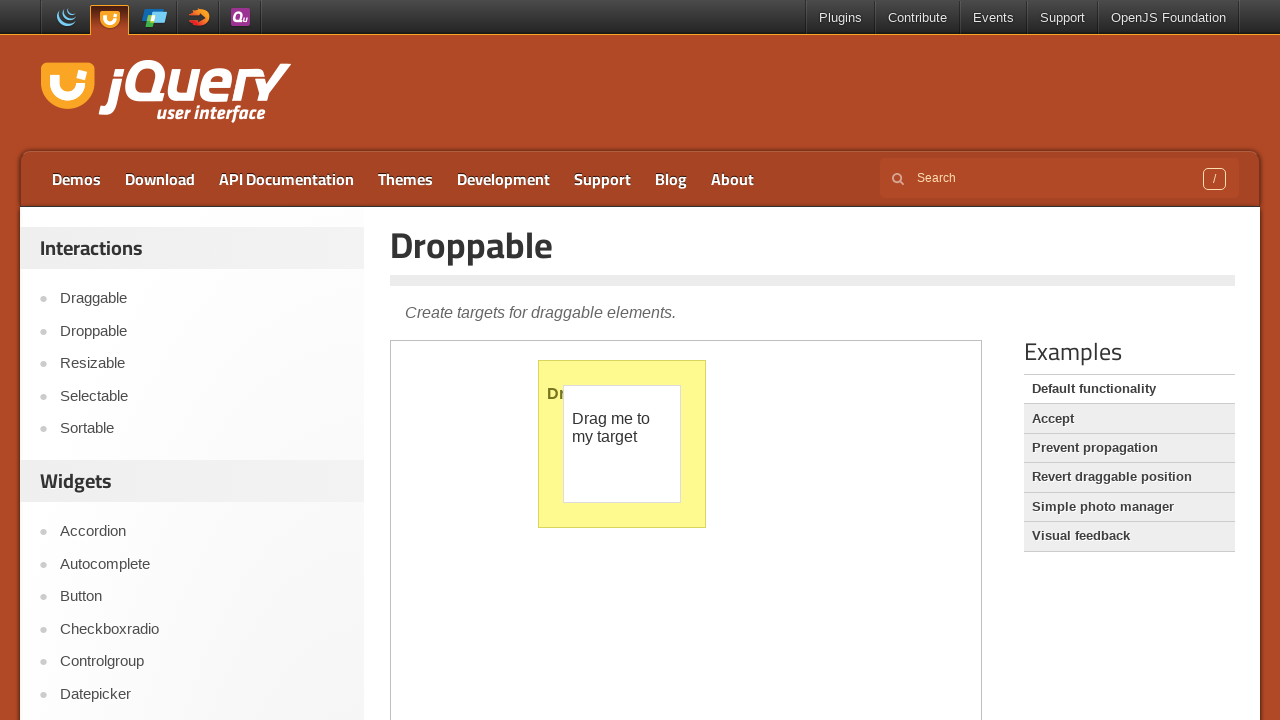

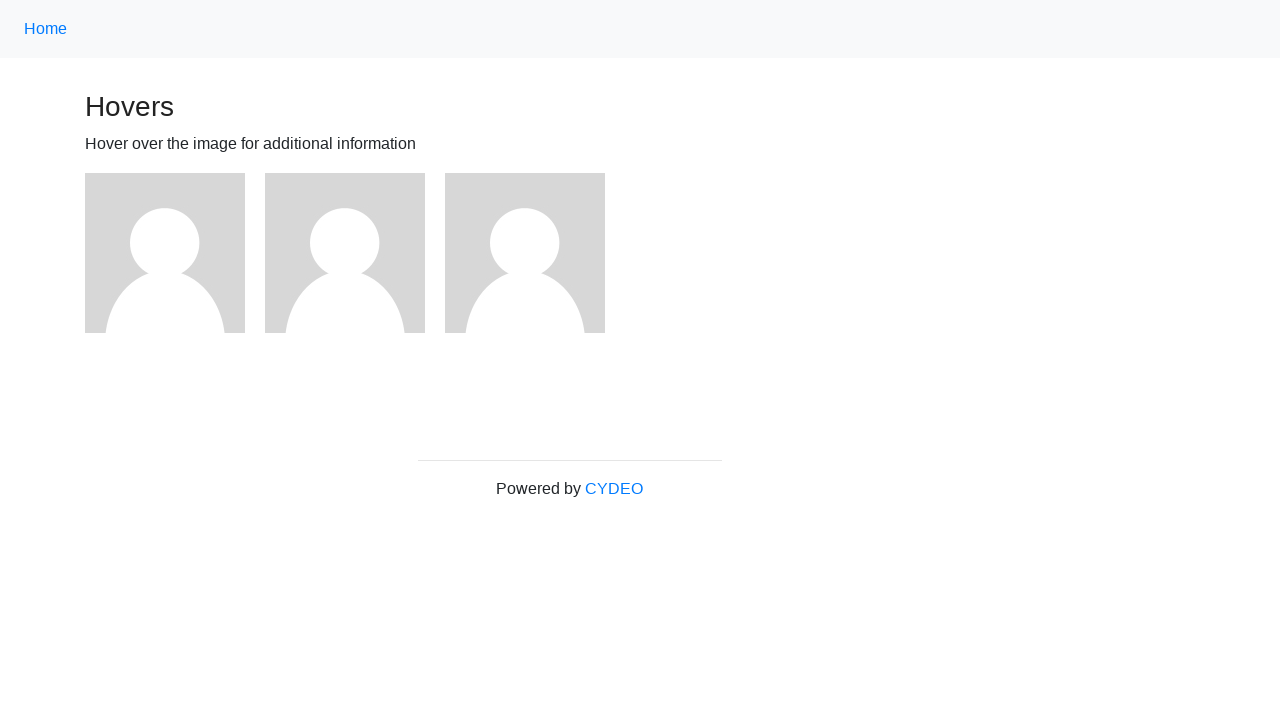